Tests a mortgage calculator by entering different combinations of purchase price, down payment, and interest rate values, then clicking calculate to verify the calculator processes the inputs correctly.

Starting URL: https://www.mlcalc.com

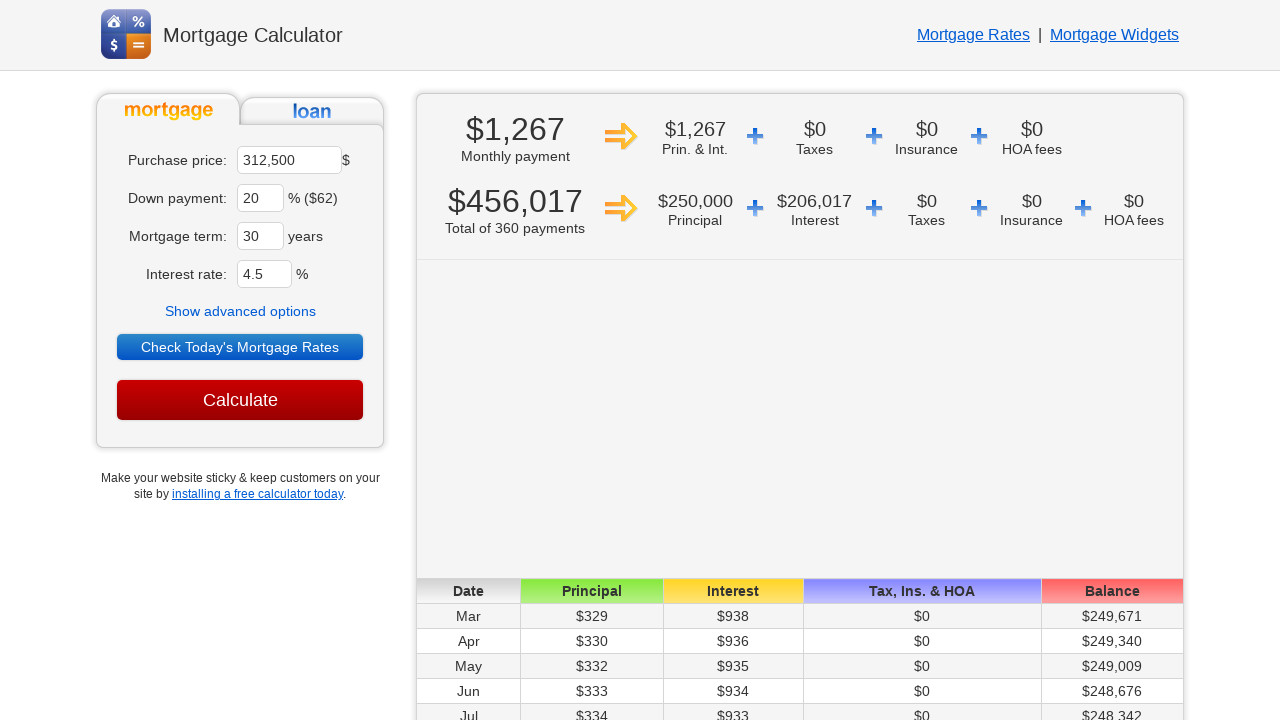

Cleared purchase price field (iteration 1) on input[name='ma']
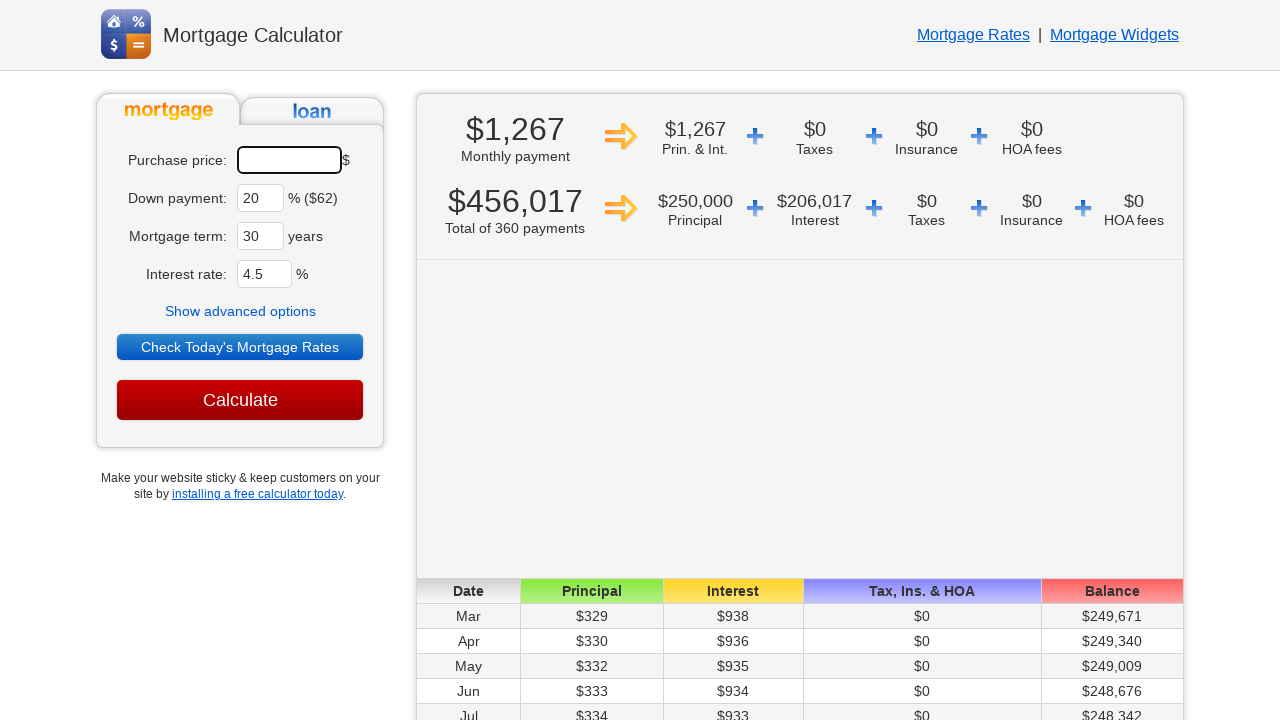

Entered purchase price $350000 (iteration 1) on input[name='ma']
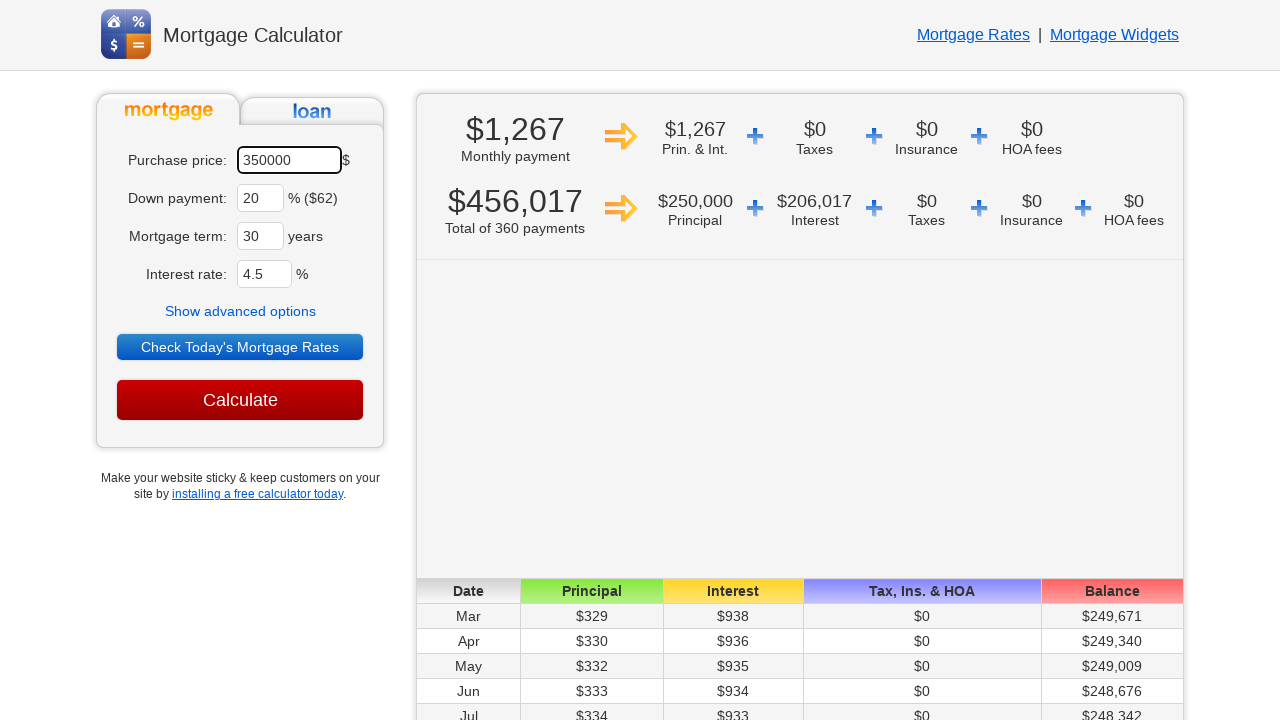

Cleared down payment field (iteration 1) on input[name='dp']
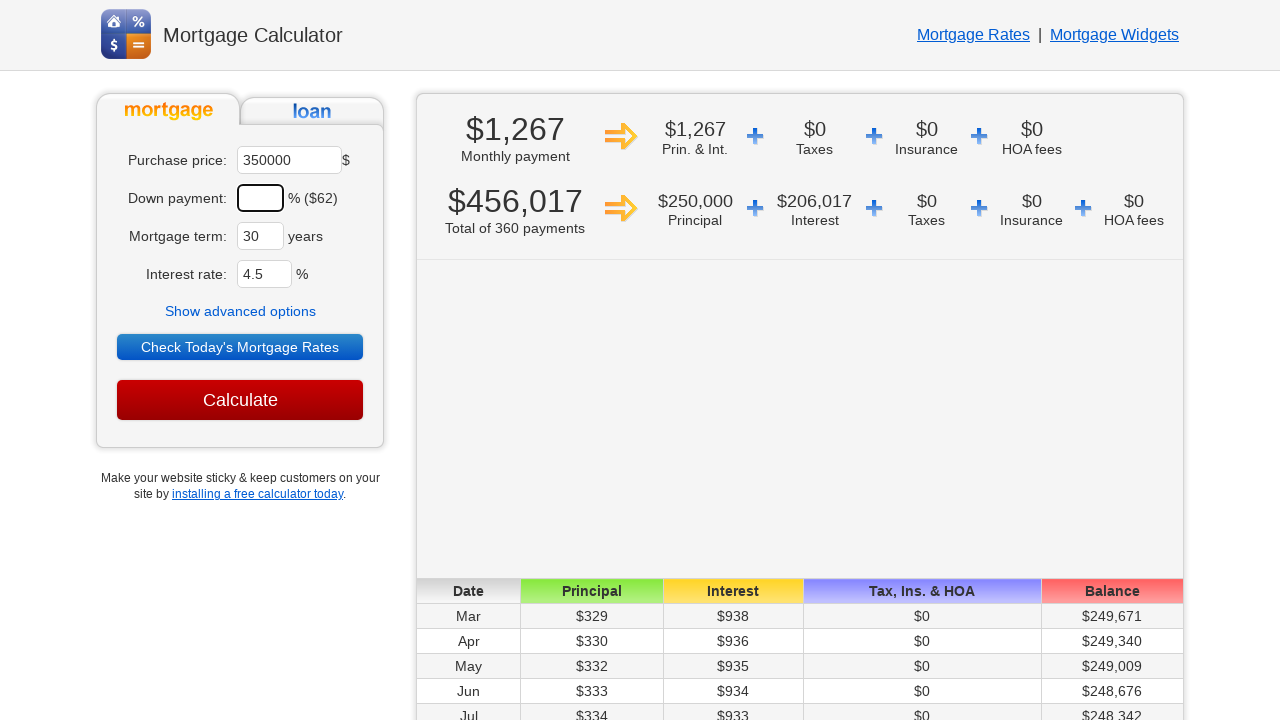

Entered down payment 25% (iteration 1) on input[name='dp']
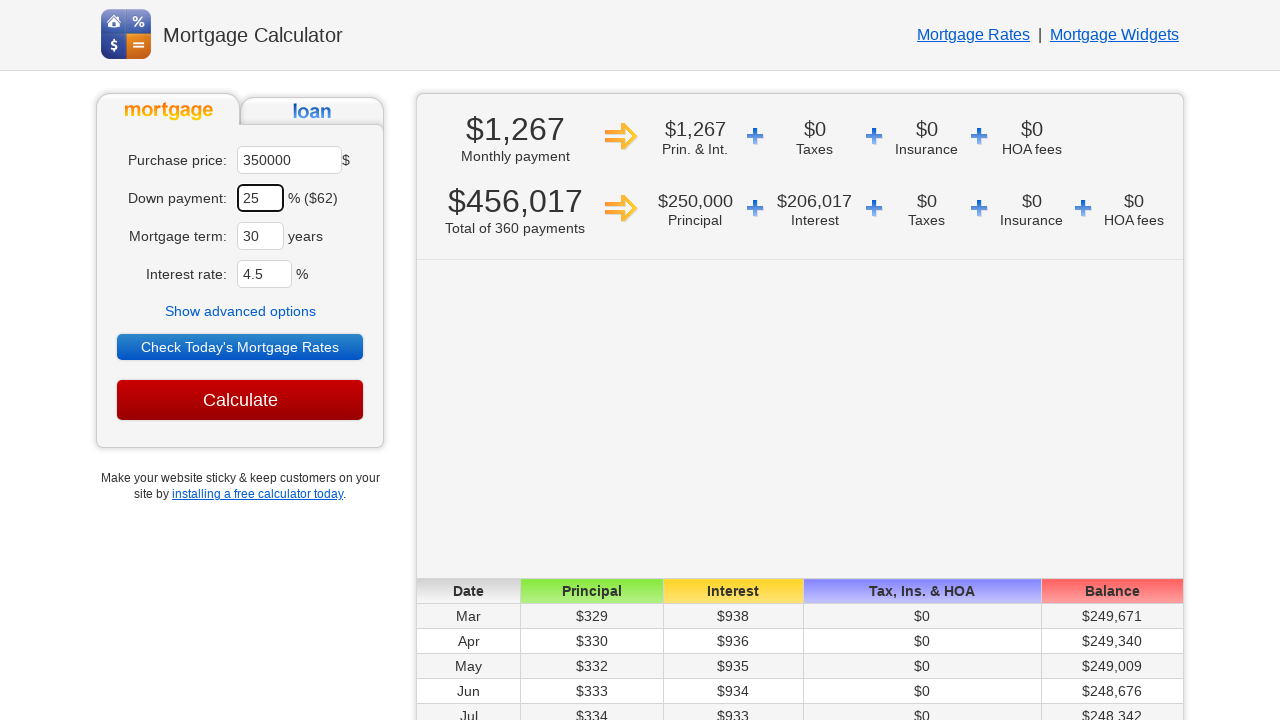

Cleared interest rate field (iteration 1) on input[name='ir']
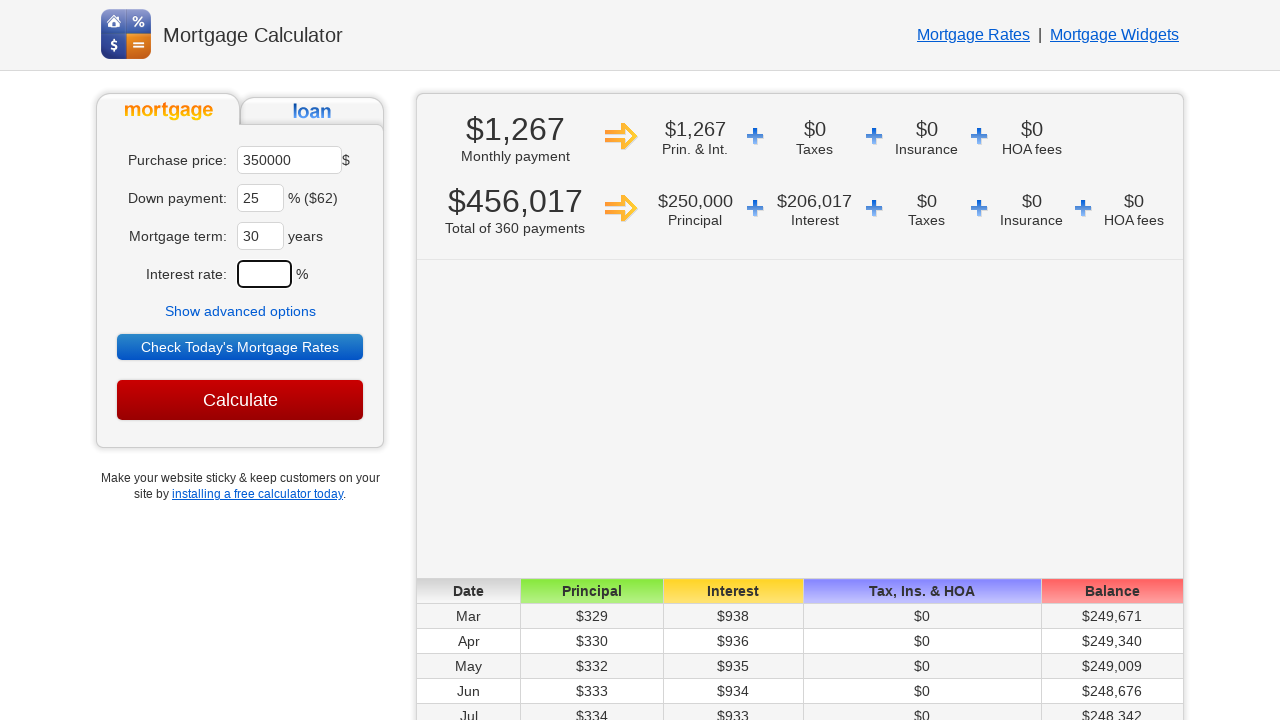

Entered interest rate 3.4% (iteration 1) on input[name='ir']
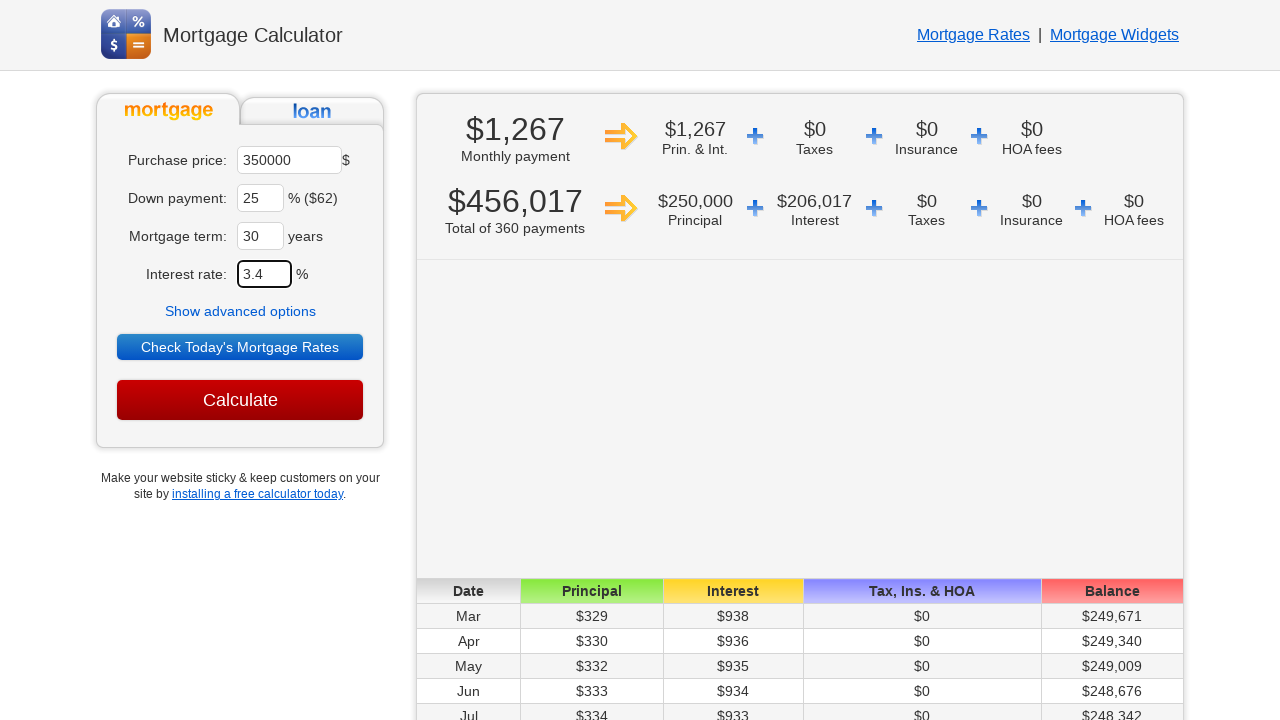

Clicked Calculate button (iteration 1) at (240, 400) on input[value='Calculate']
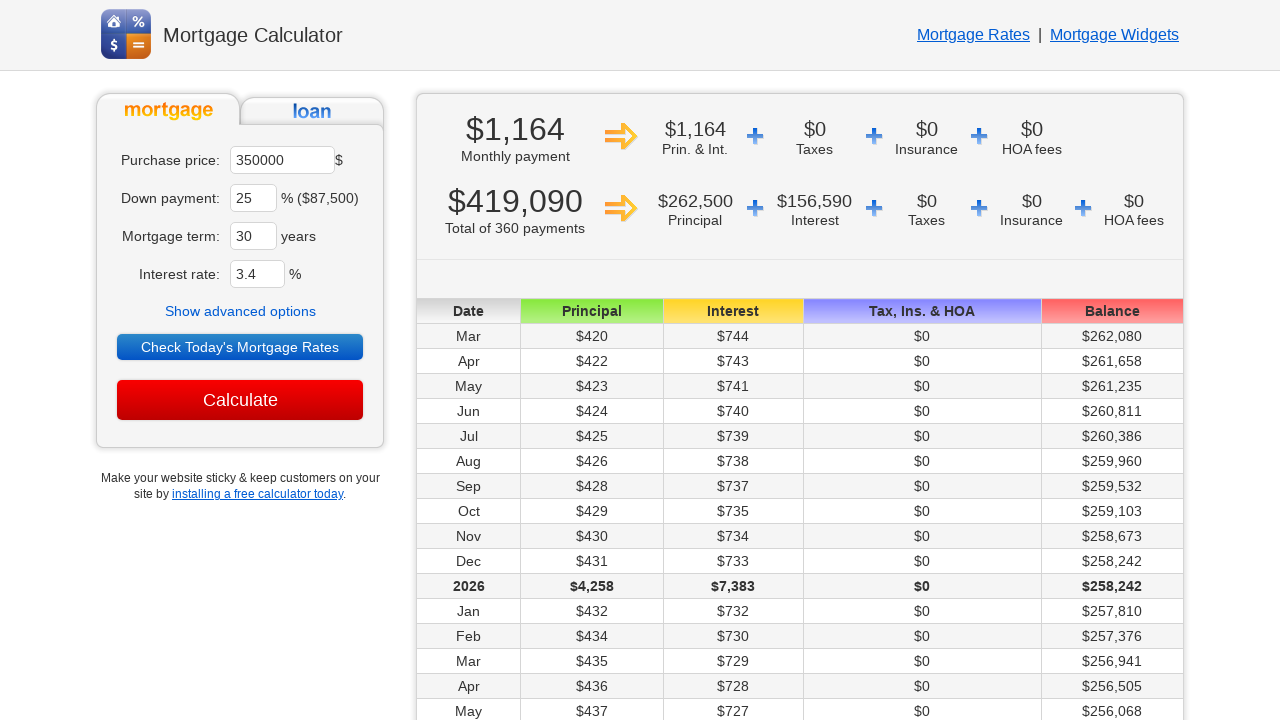

Calculator results loaded (iteration 1)
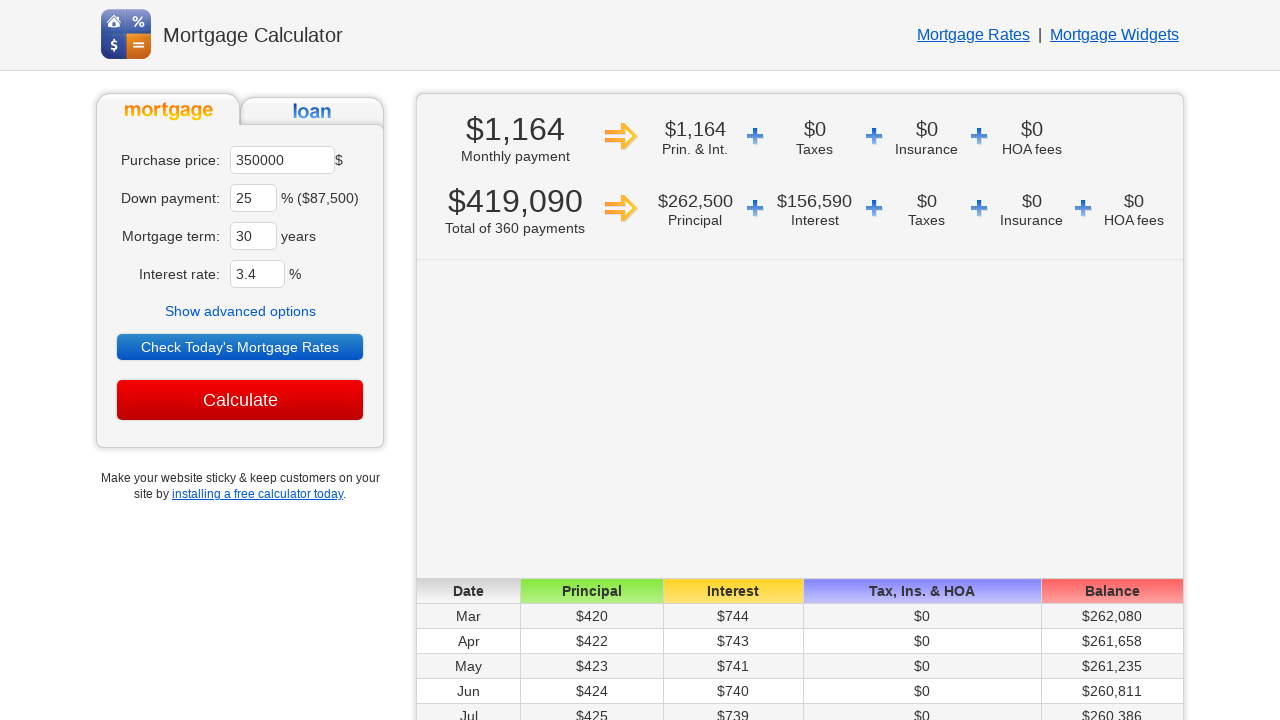

Navigated to mortgage calculator for iteration 2
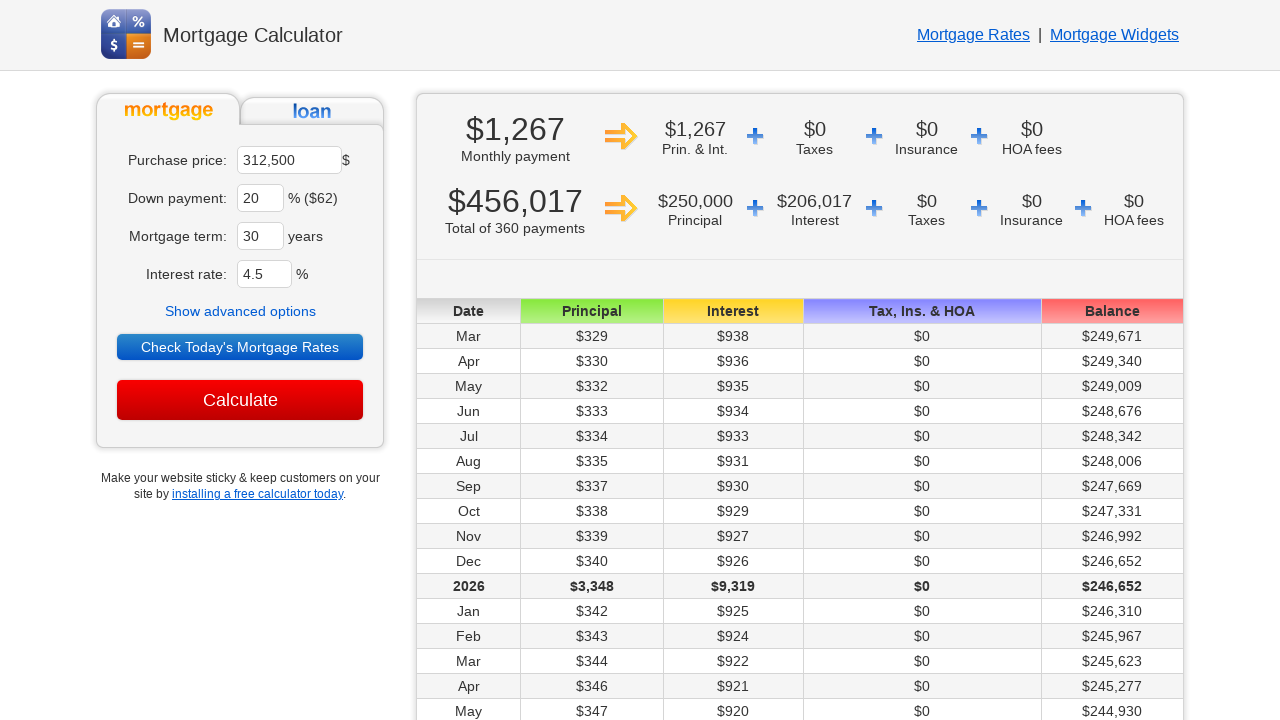

Cleared purchase price field (iteration 2) on input[name='ma']
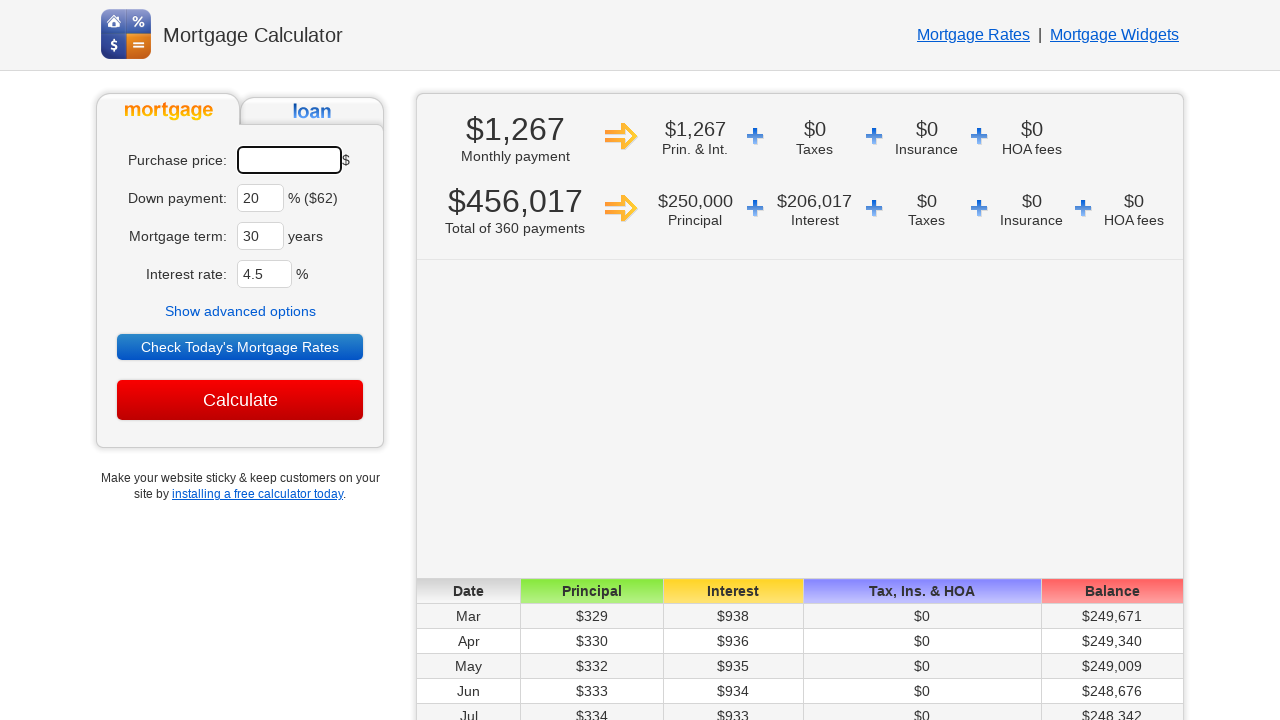

Entered purchase price $370000 (iteration 2) on input[name='ma']
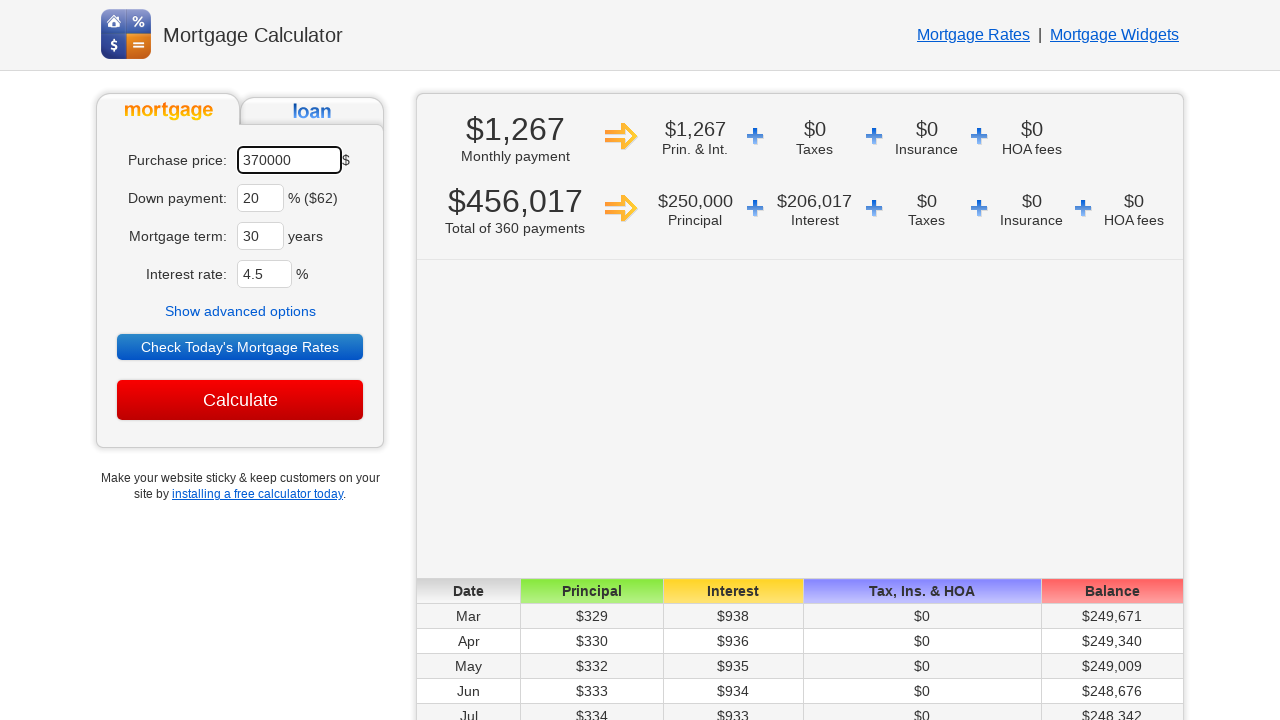

Cleared down payment field (iteration 2) on input[name='dp']
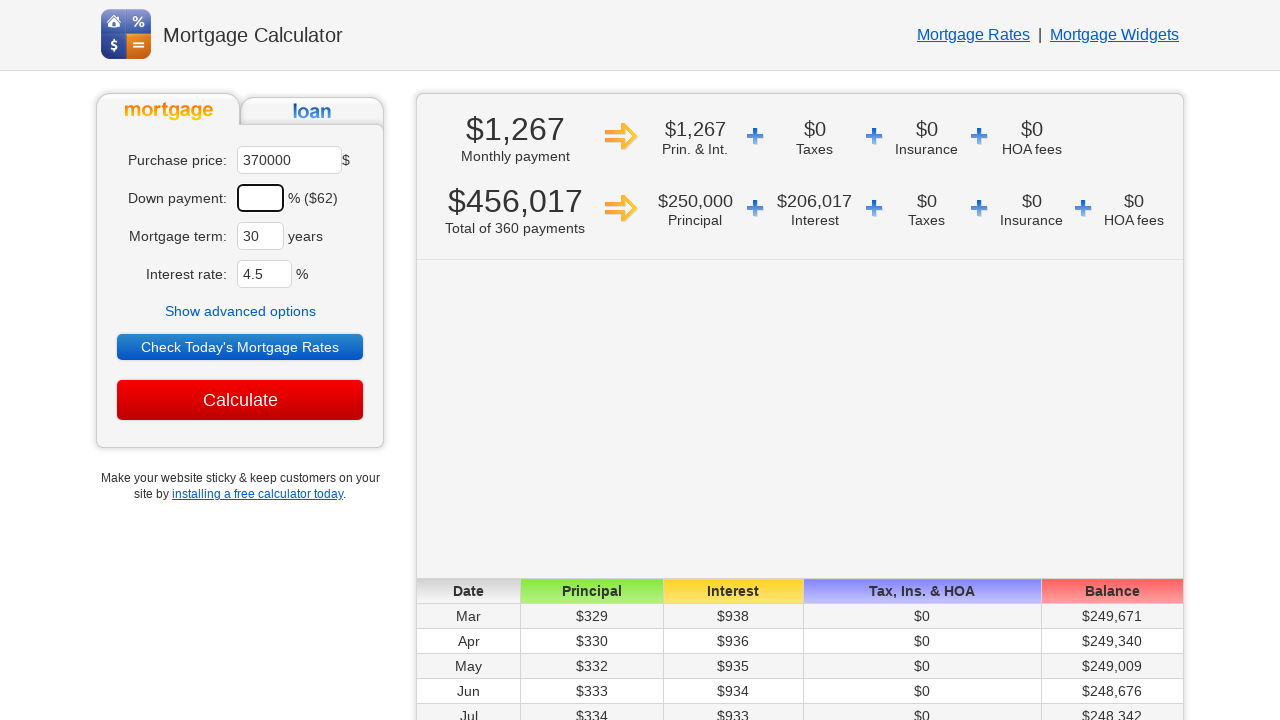

Entered down payment 30% (iteration 2) on input[name='dp']
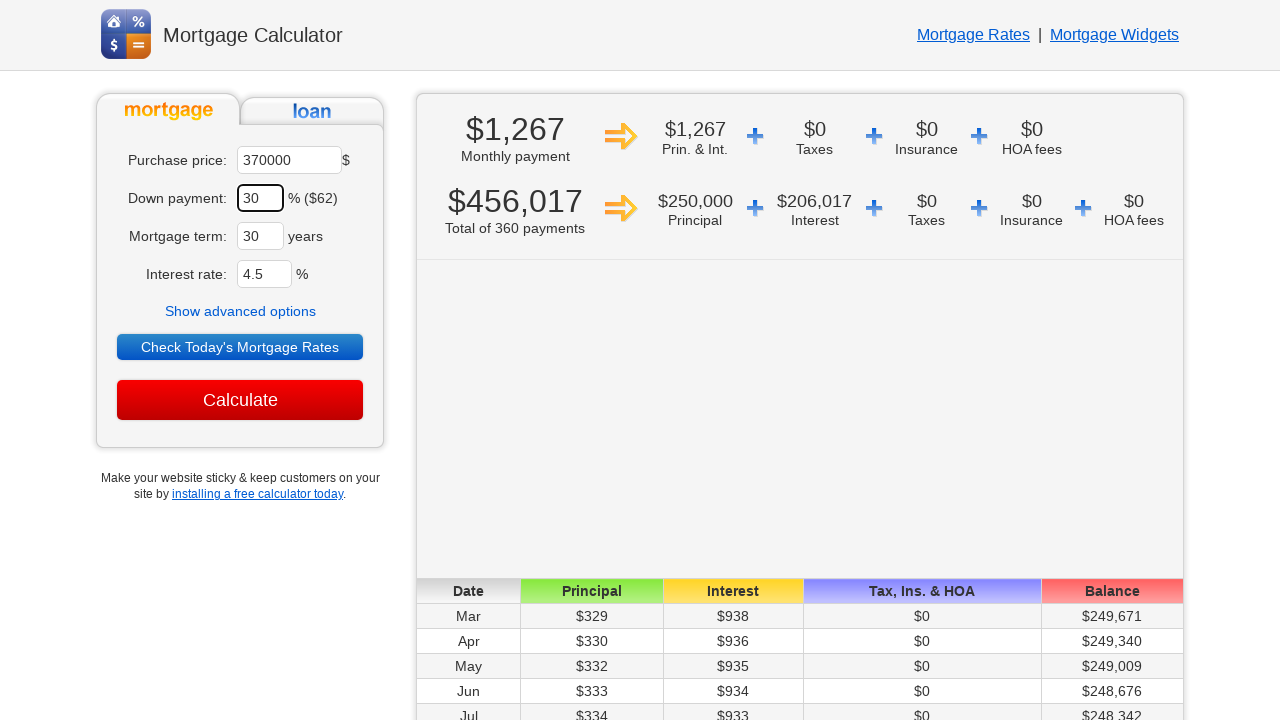

Cleared interest rate field (iteration 2) on input[name='ir']
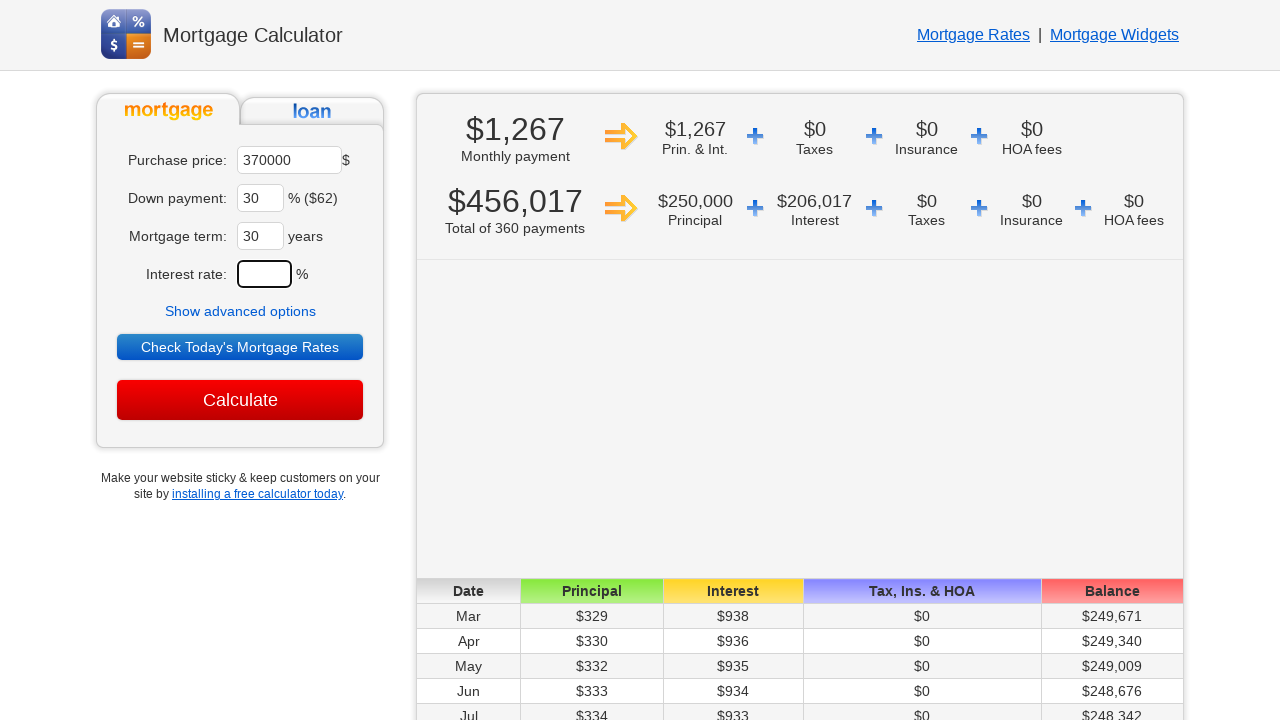

Entered interest rate 4.1% (iteration 2) on input[name='ir']
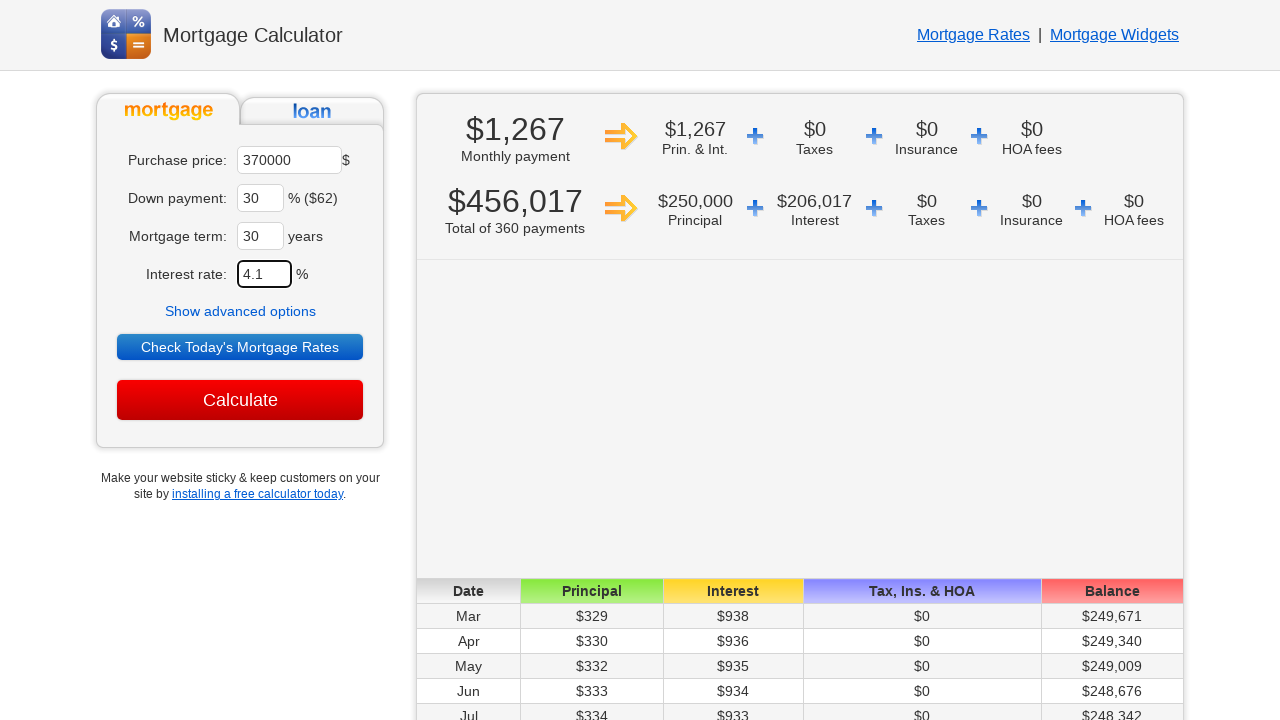

Clicked Calculate button (iteration 2) at (240, 400) on input[value='Calculate']
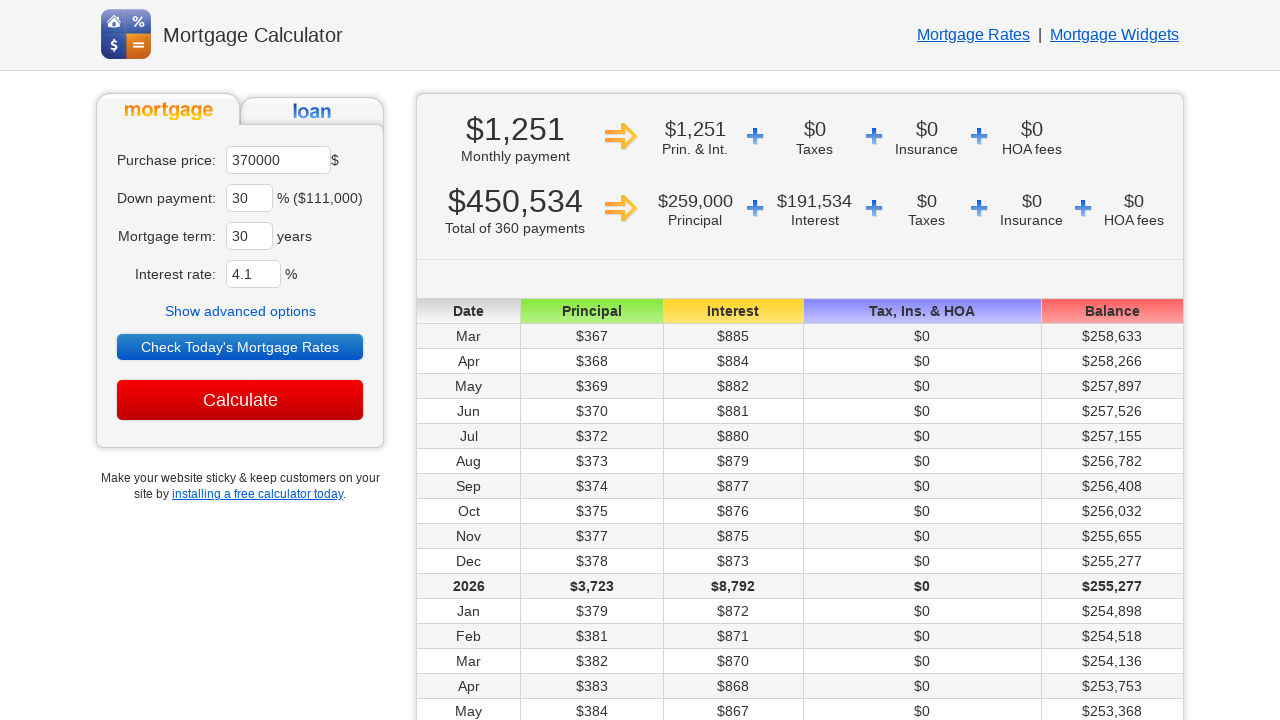

Calculator results loaded (iteration 2)
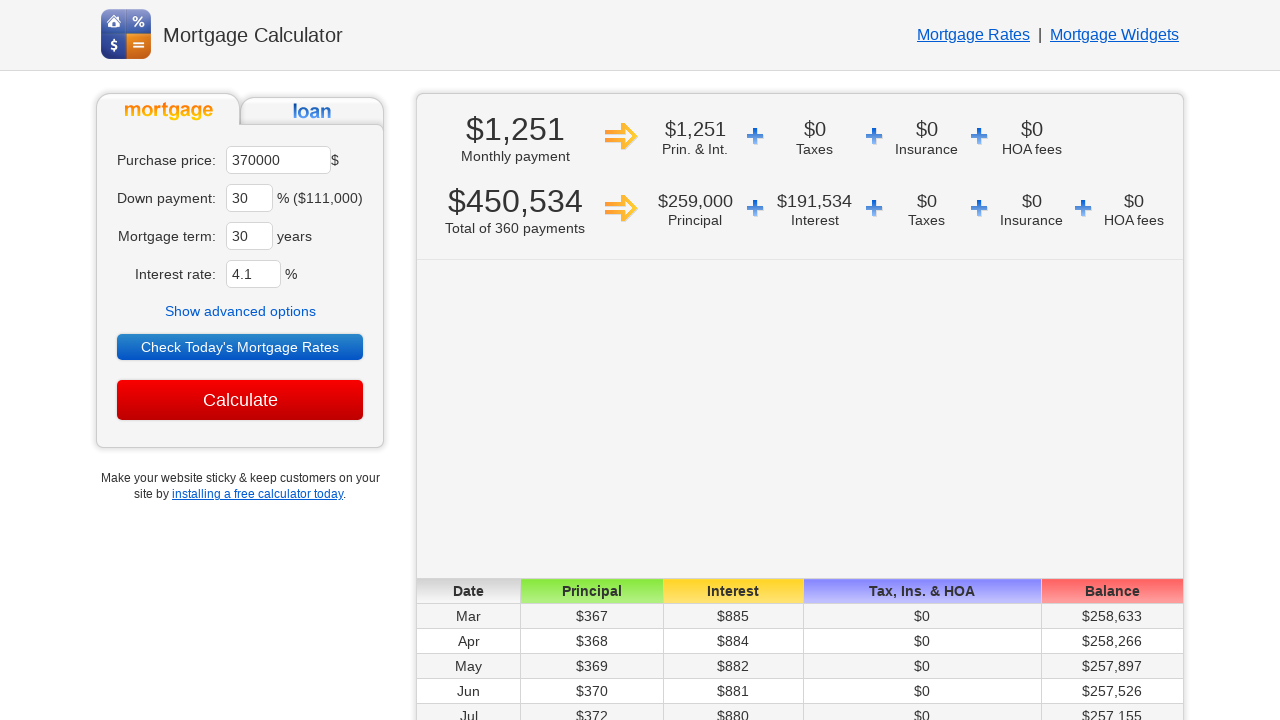

Navigated to mortgage calculator for iteration 3
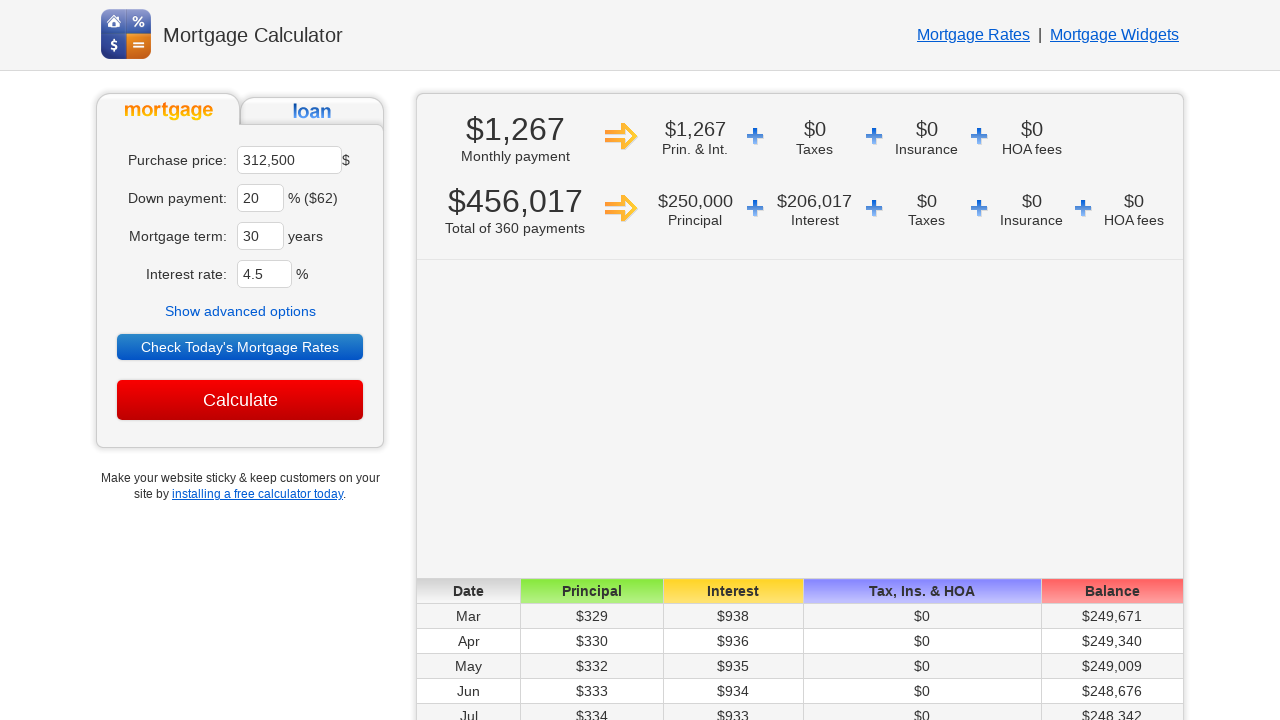

Cleared purchase price field (iteration 3) on input[name='ma']
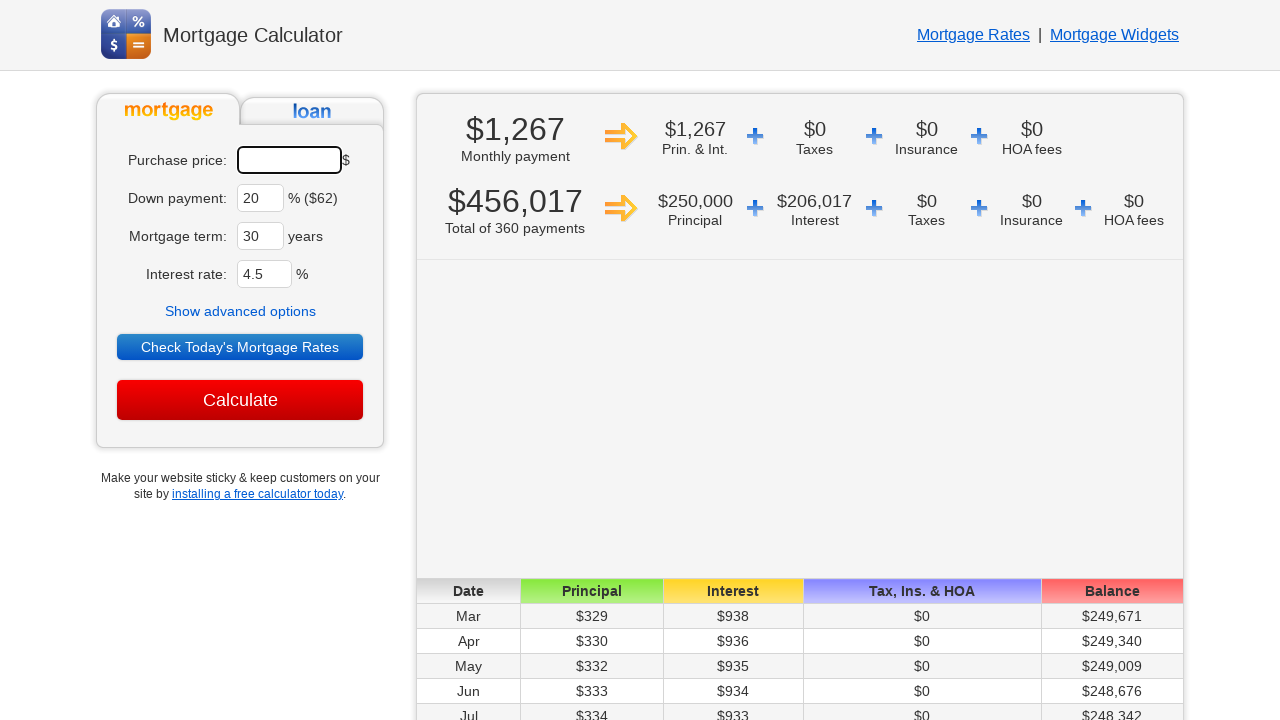

Entered purchase price $380000 (iteration 3) on input[name='ma']
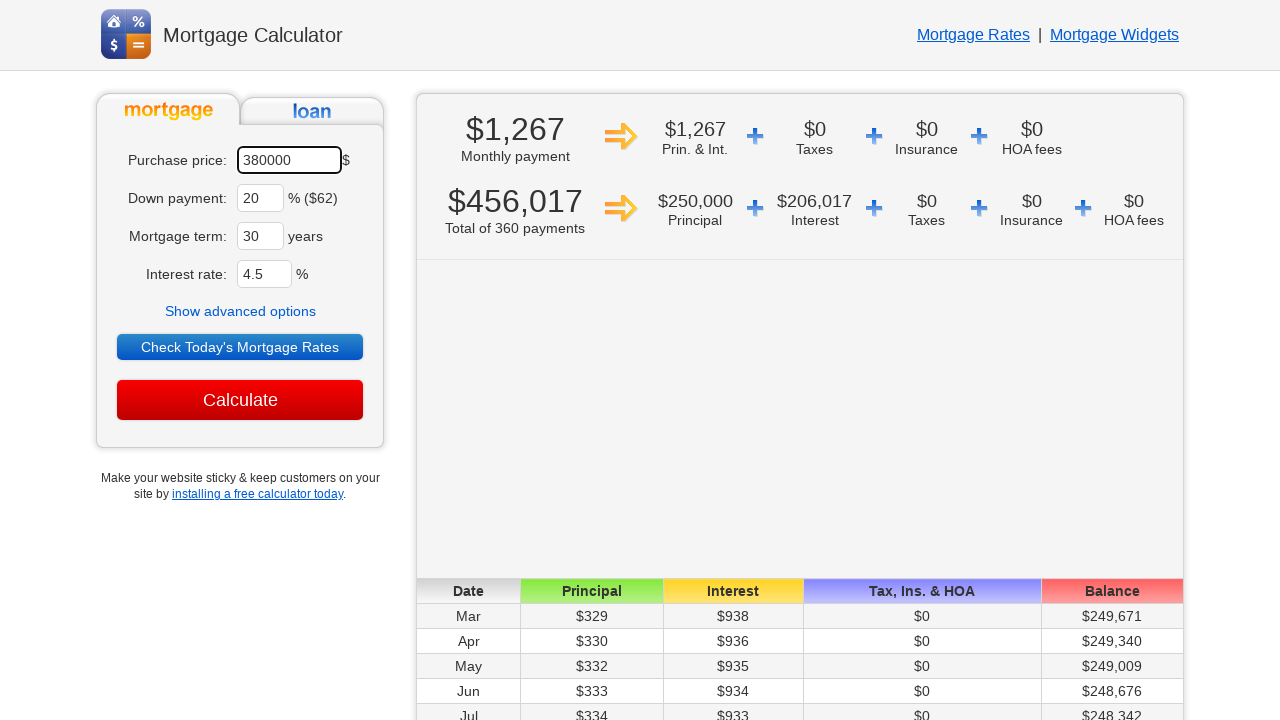

Cleared down payment field (iteration 3) on input[name='dp']
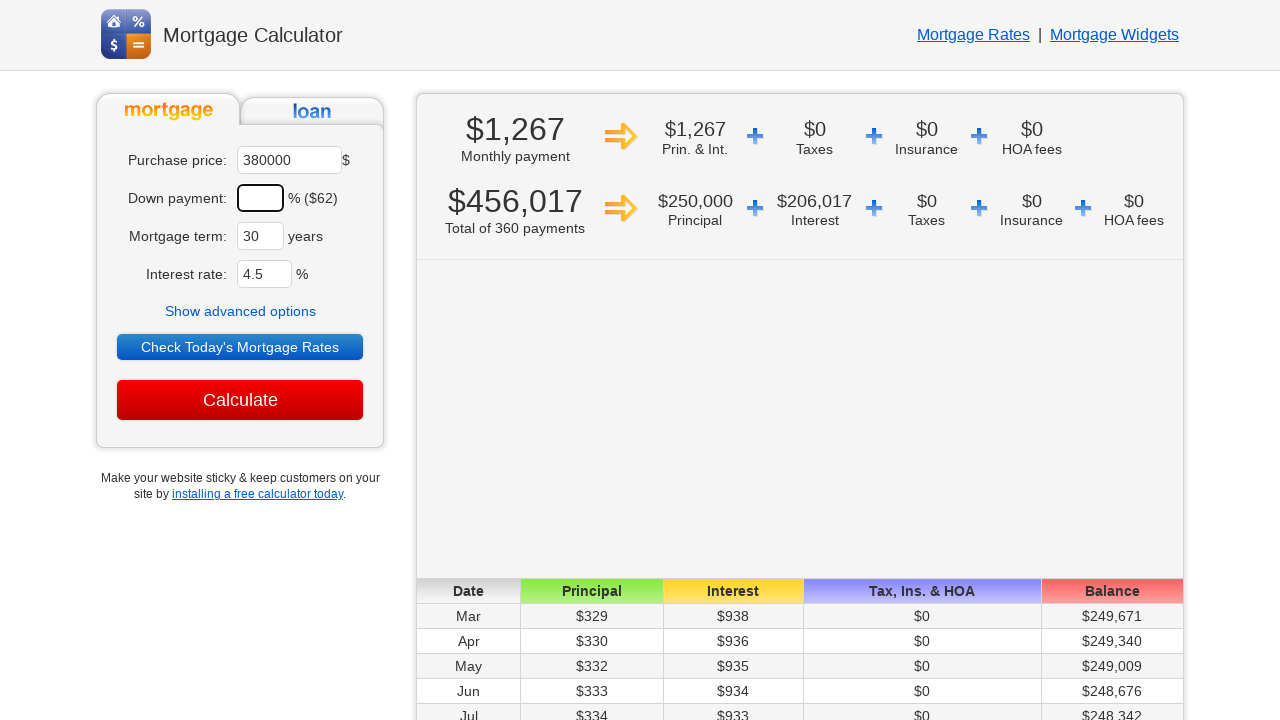

Entered down payment 35% (iteration 3) on input[name='dp']
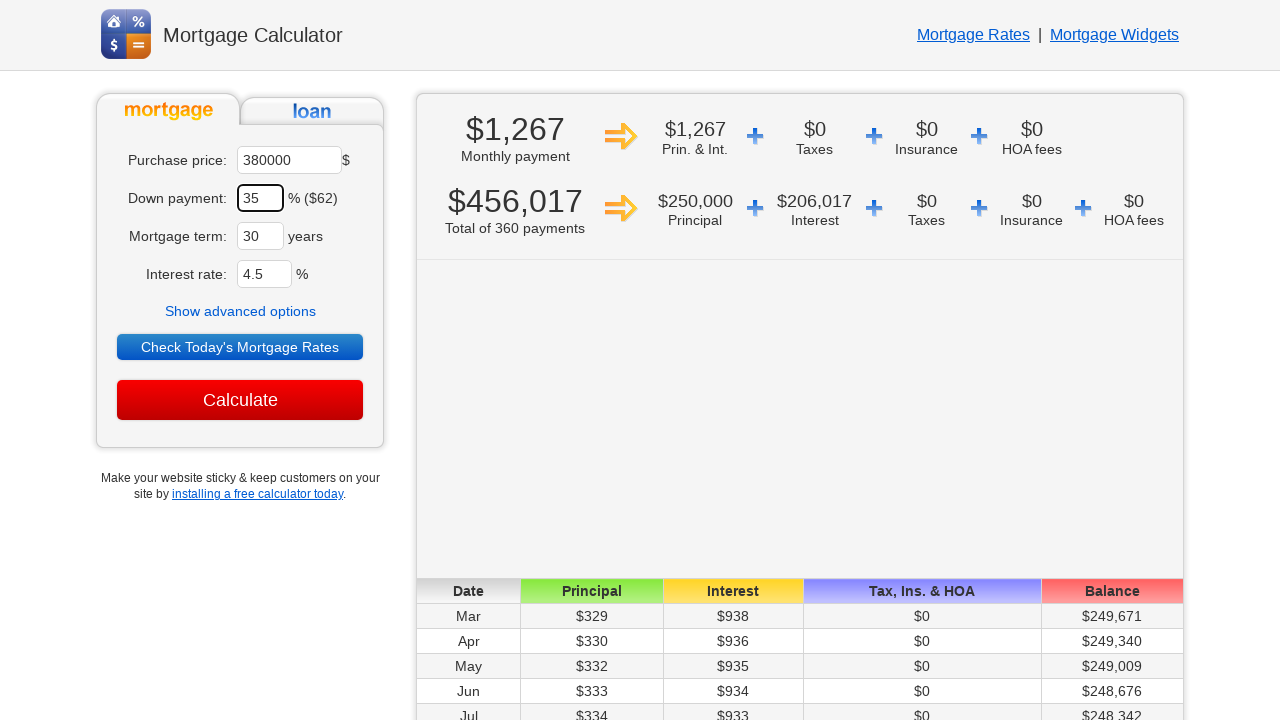

Cleared interest rate field (iteration 3) on input[name='ir']
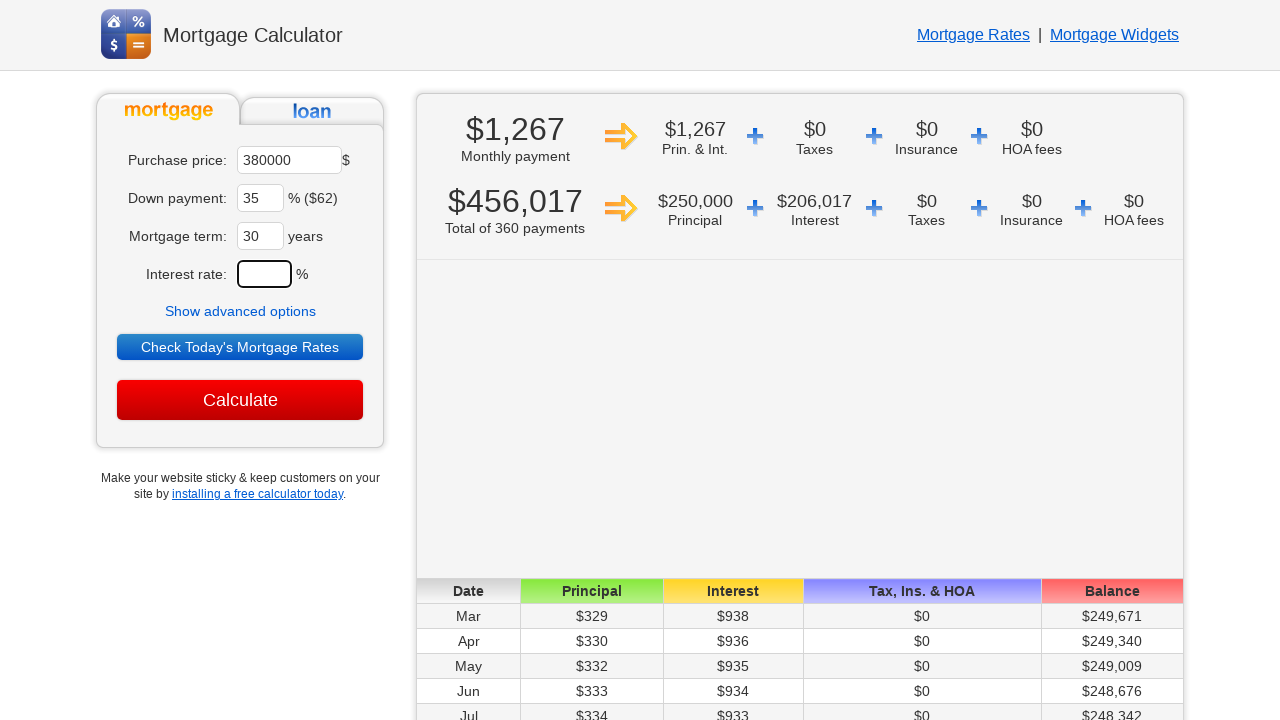

Entered interest rate 2.8% (iteration 3) on input[name='ir']
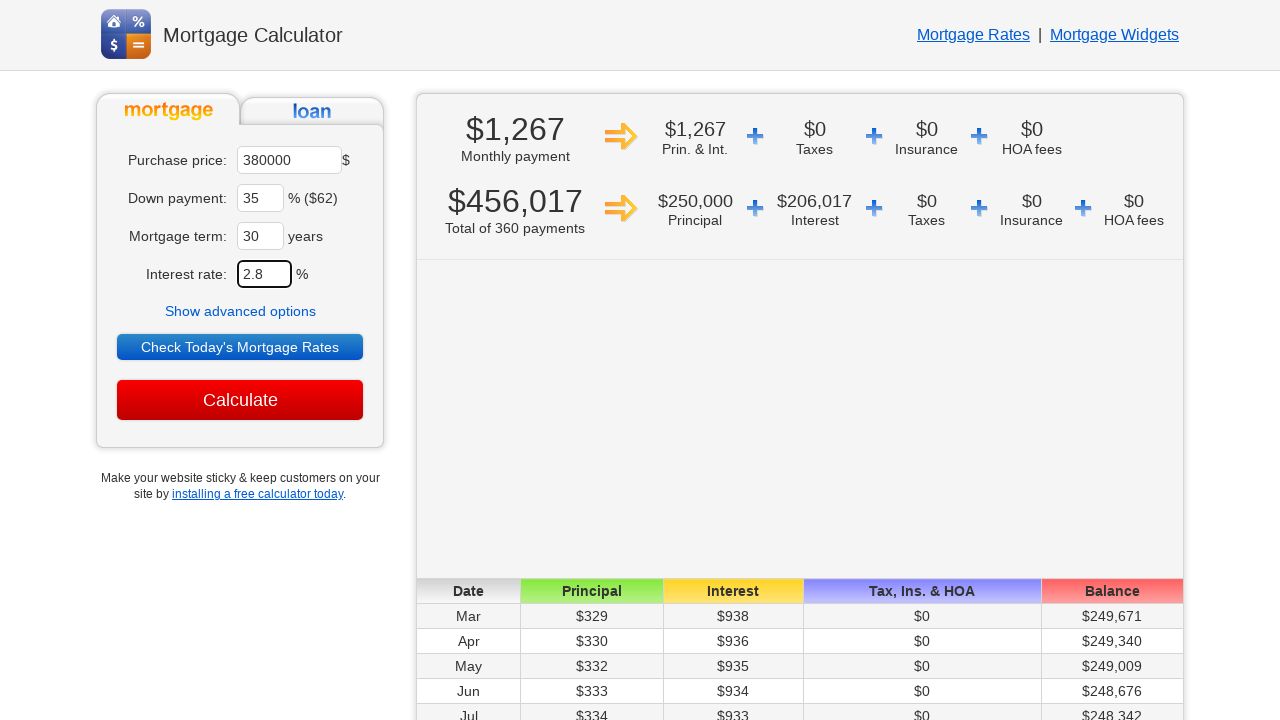

Clicked Calculate button (iteration 3) at (240, 400) on input[value='Calculate']
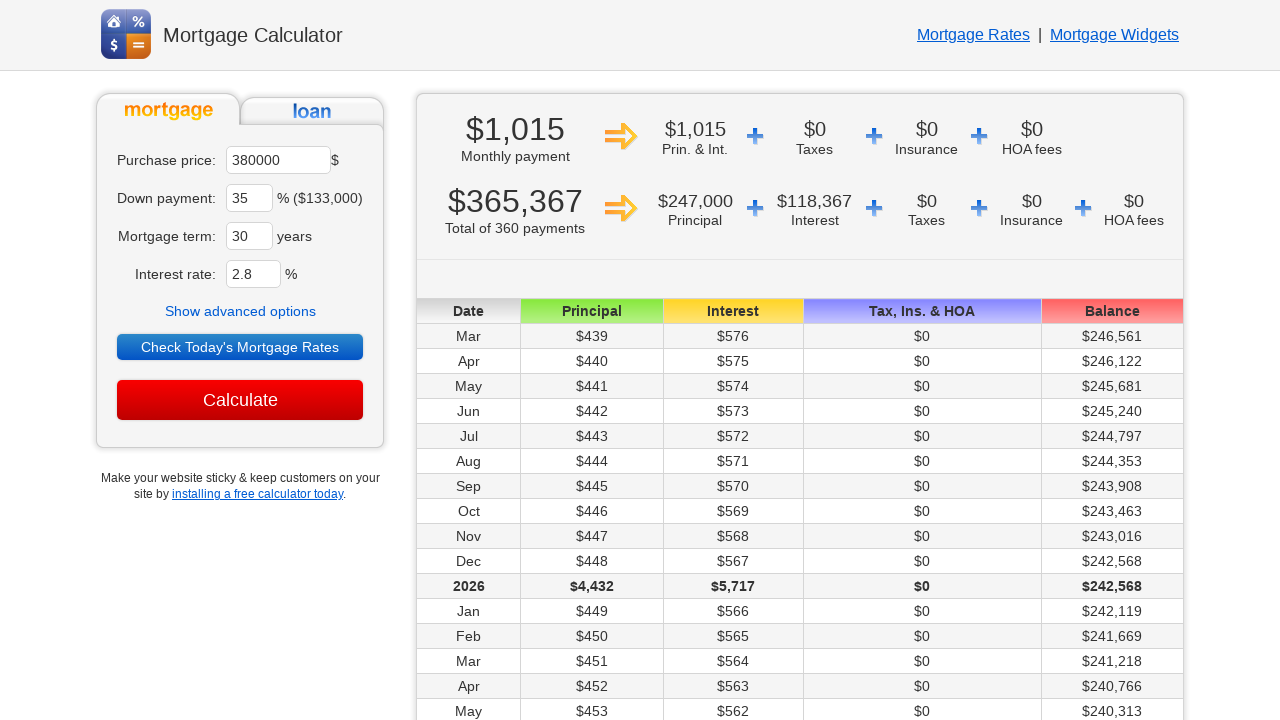

Calculator results loaded (iteration 3)
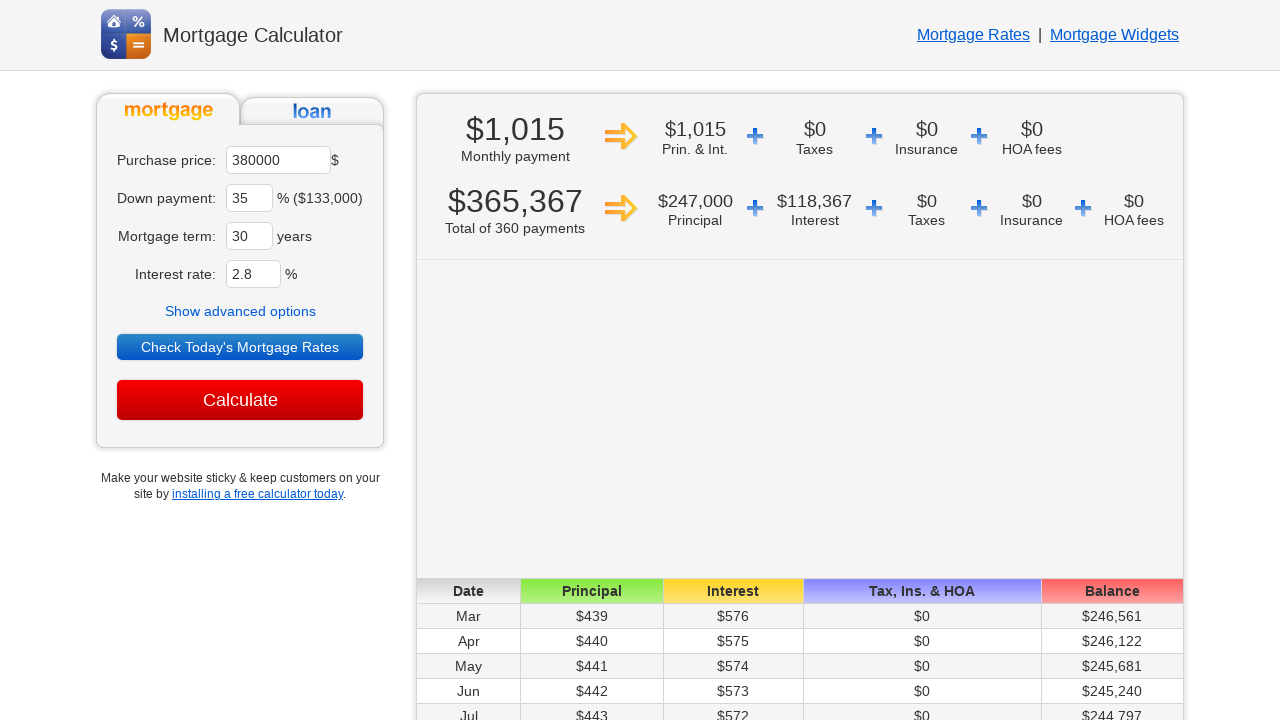

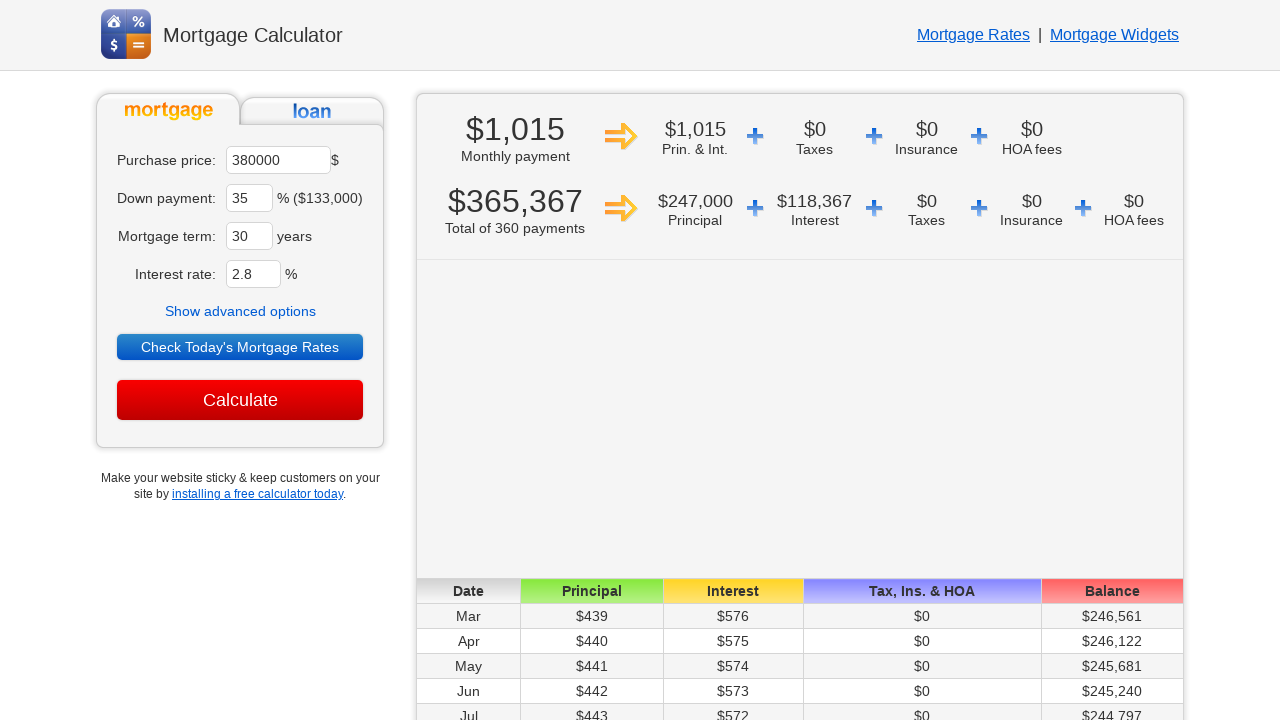